Tests clicking a button with implicit wait and verifying success message

Starting URL: http://suninjuly.github.io/wait1.html

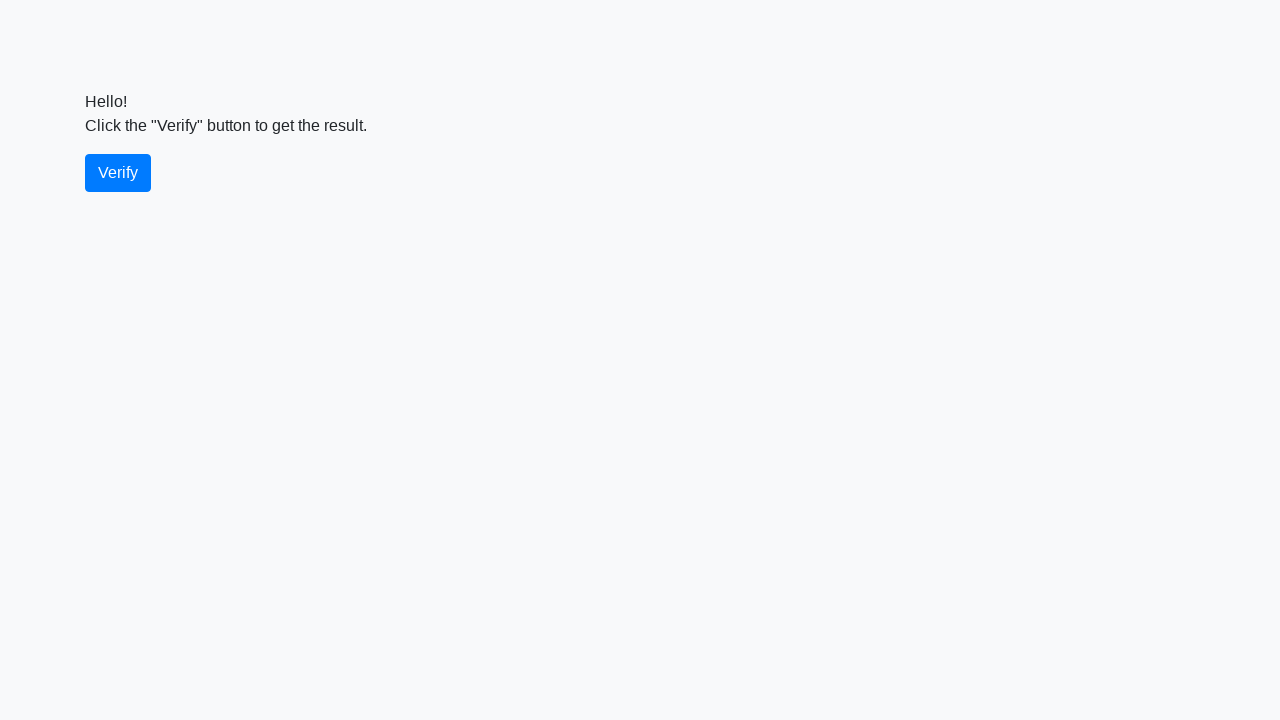

Clicked the verify button at (118, 173) on #verify
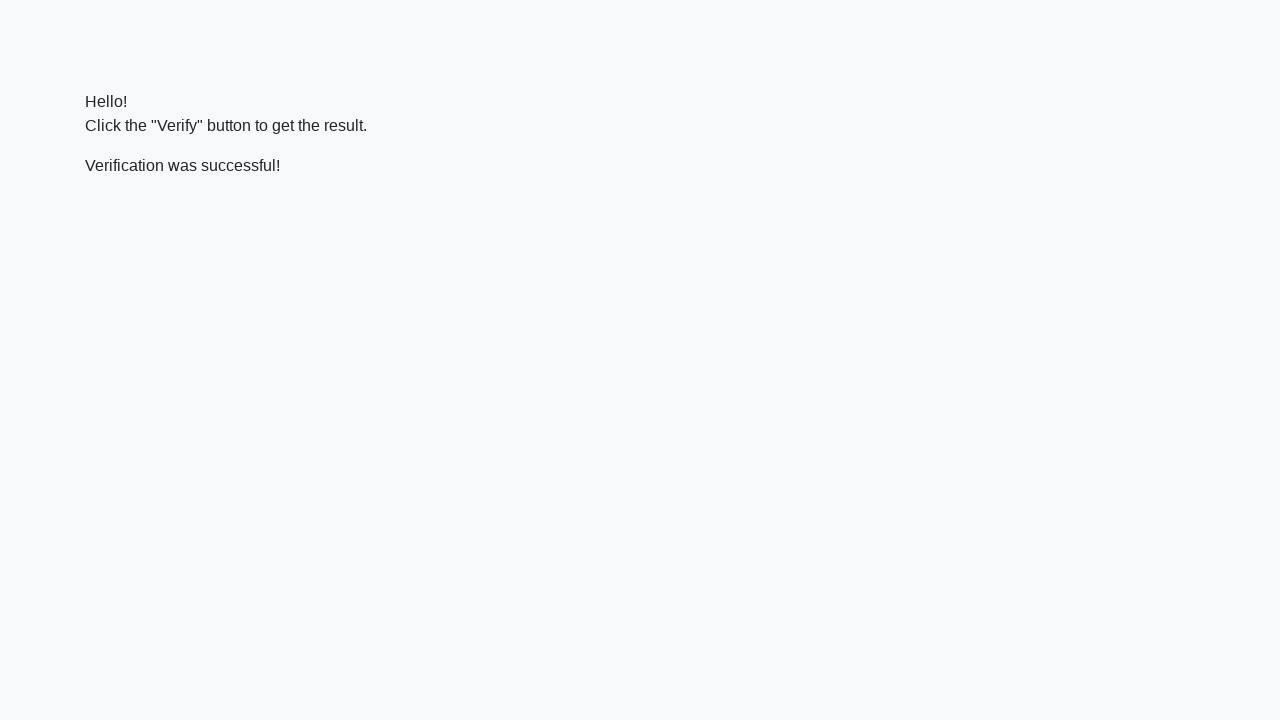

Success message element appeared
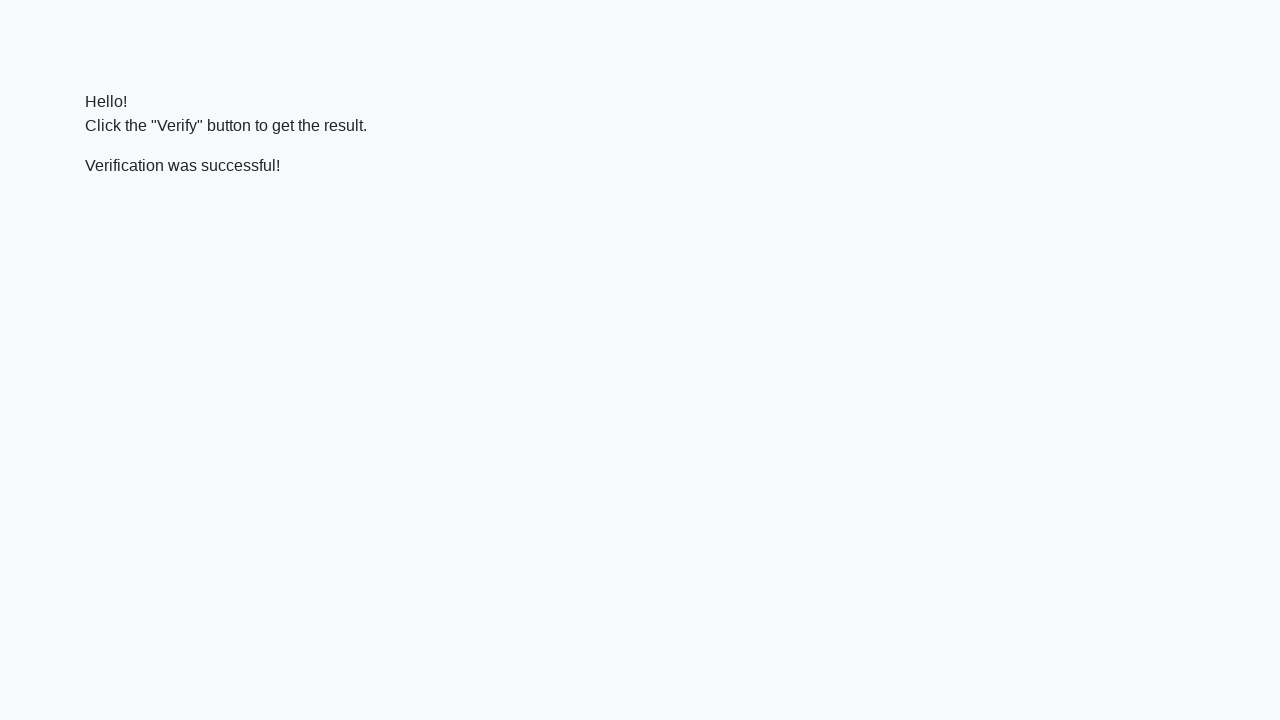

Located the success message element
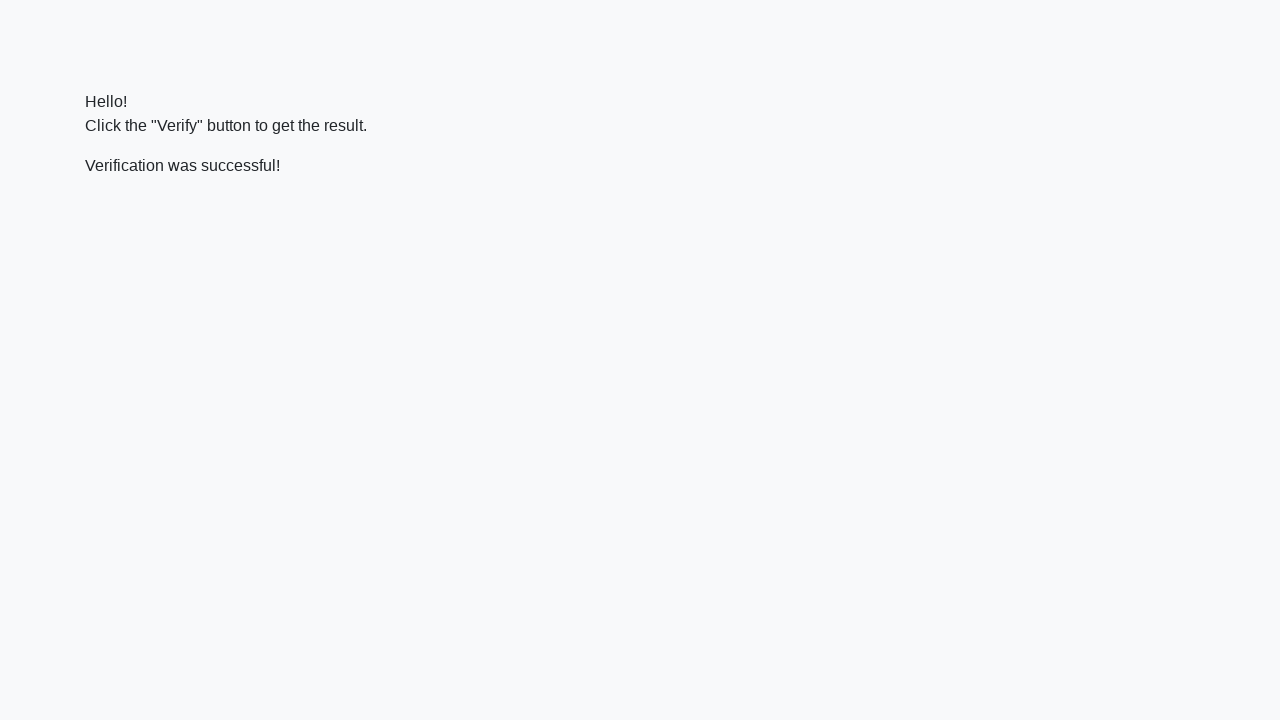

Verified that success message contains 'successful' text
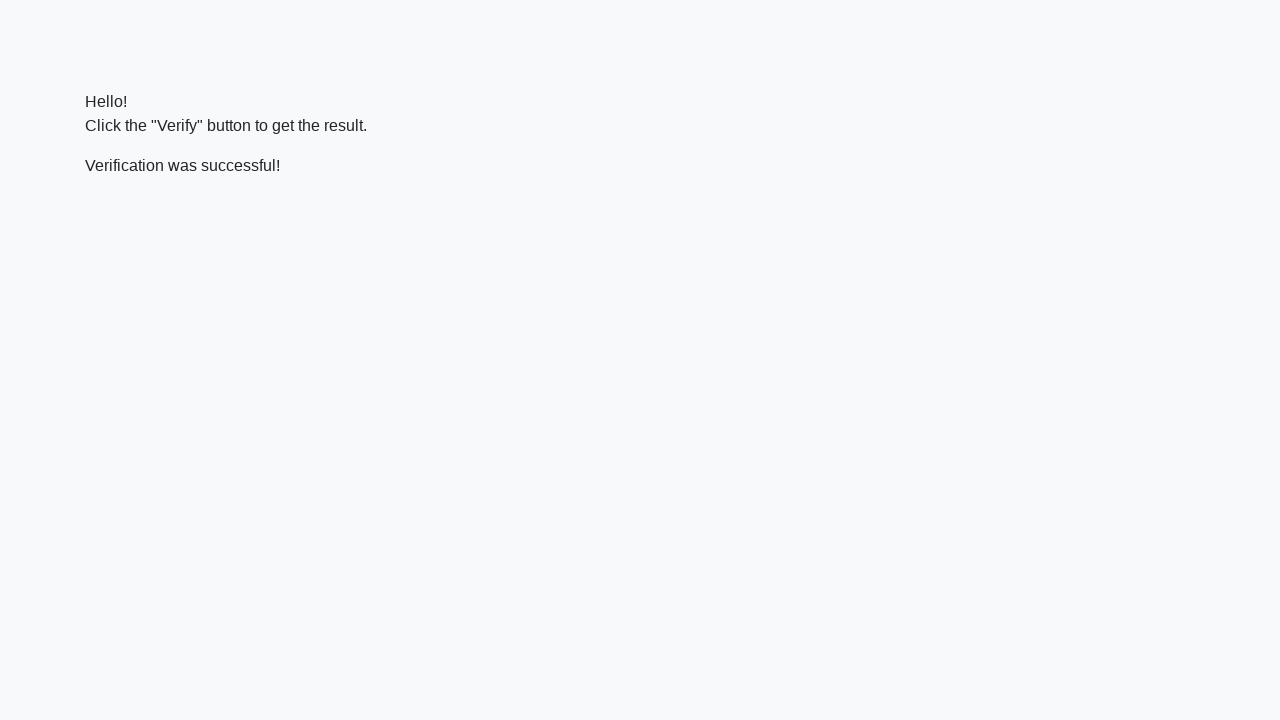

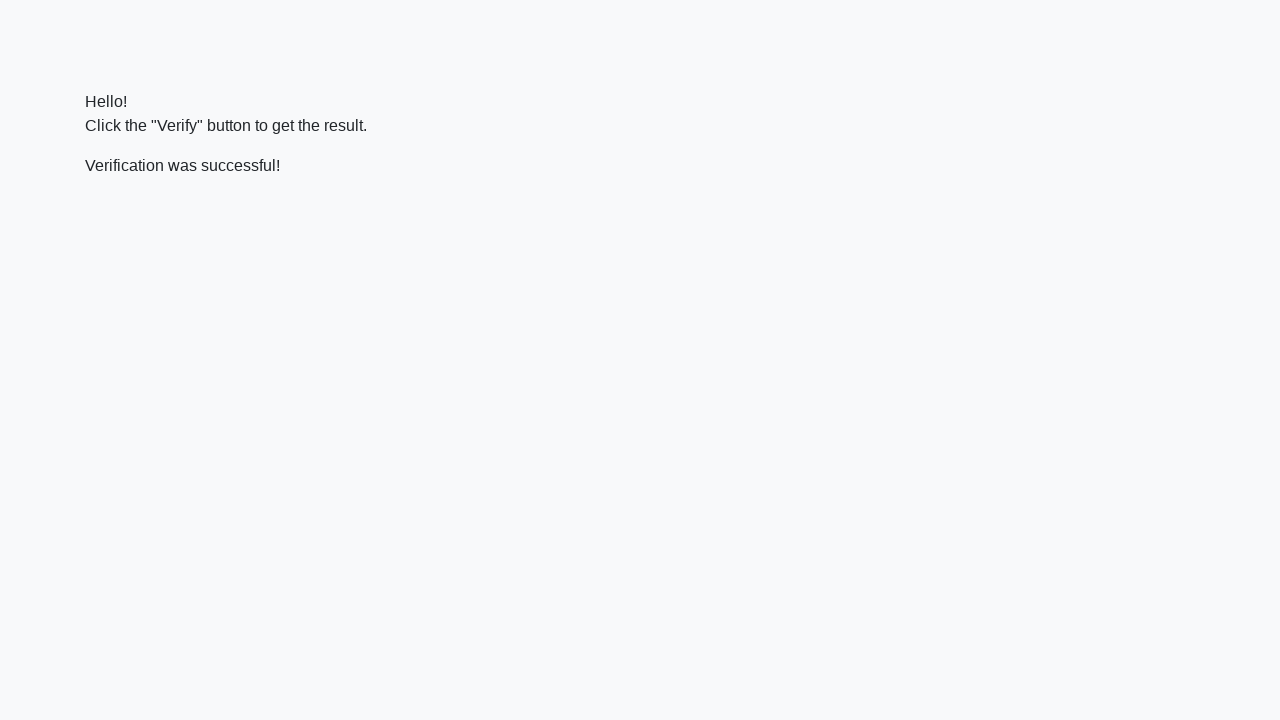